Tests checkbox selection by finding and clicking a specific checkbox option from a list of checkboxes

Starting URL: https://syntaxprojects.com/basic-checkbox-demo.php

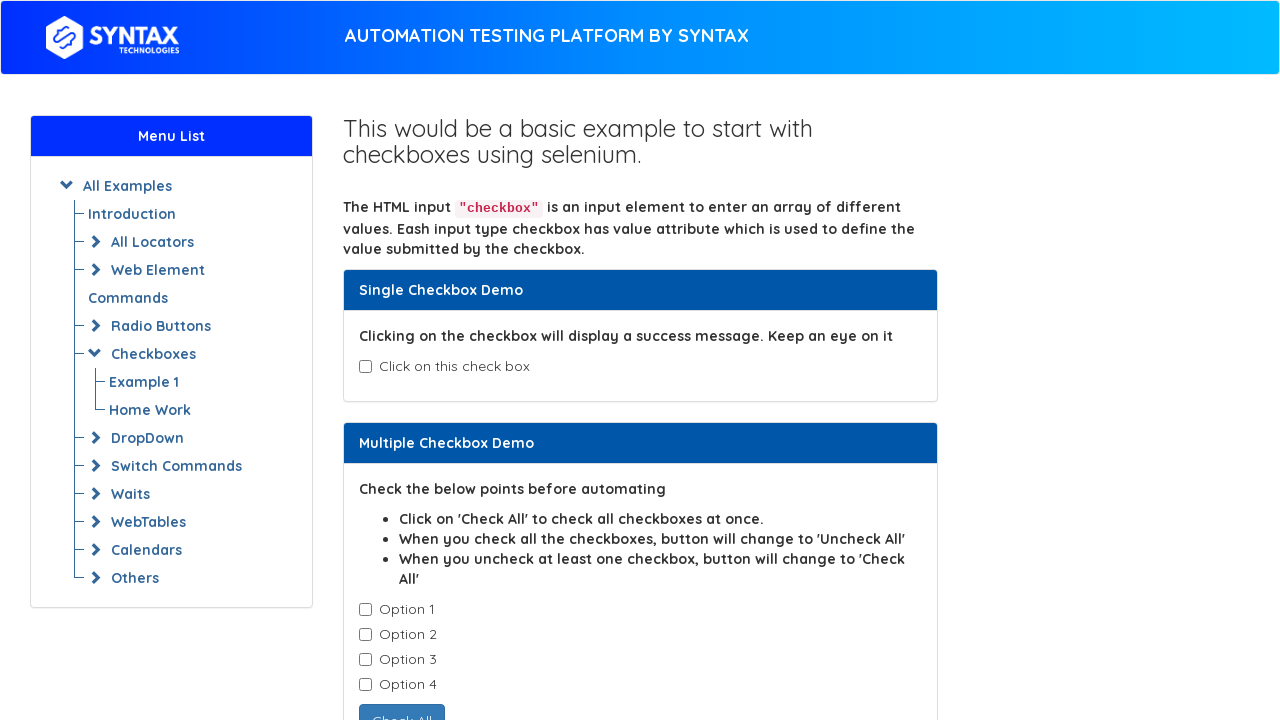

Located all checkboxes with class 'cb1-element'
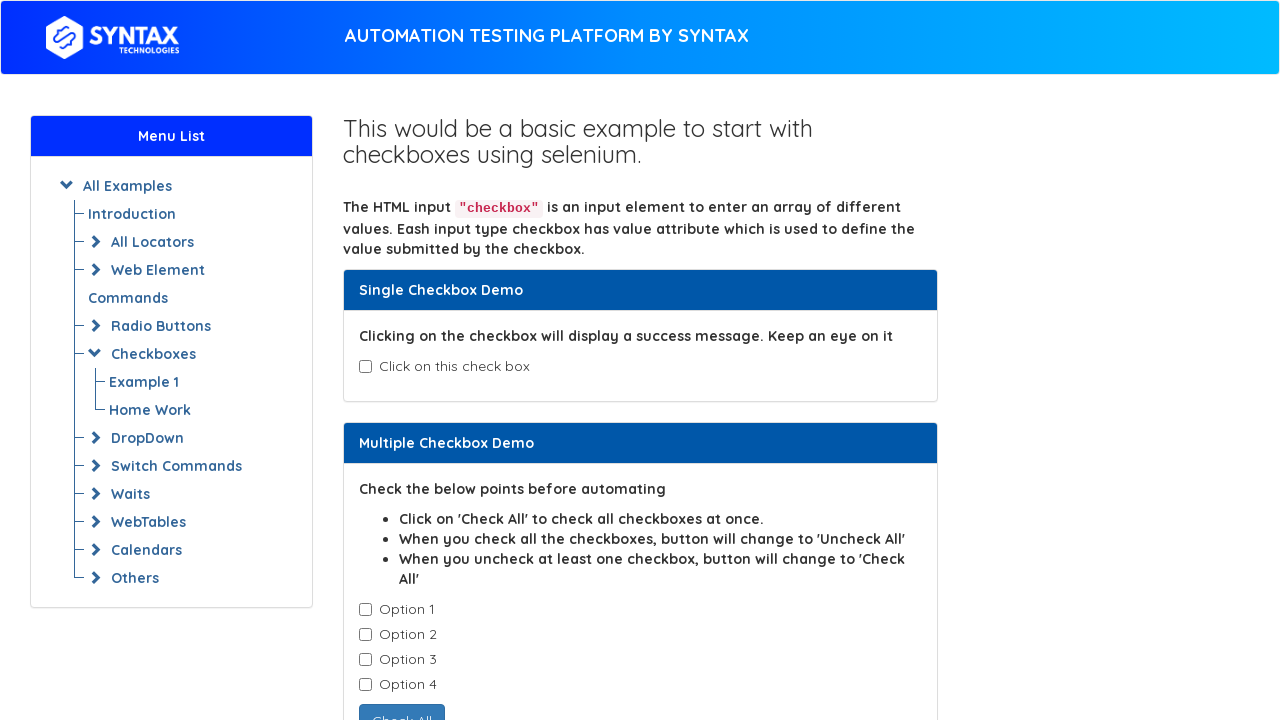

Retrieved value attribute from checkbox
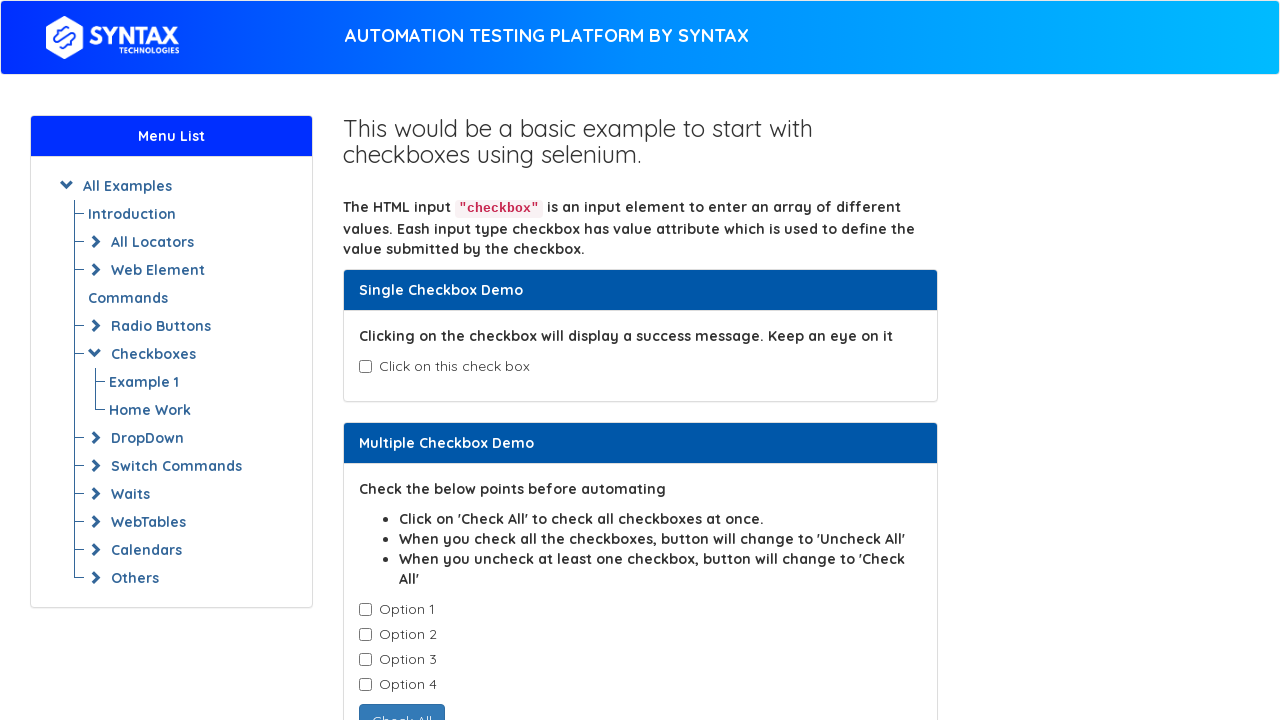

Retrieved value attribute from checkbox
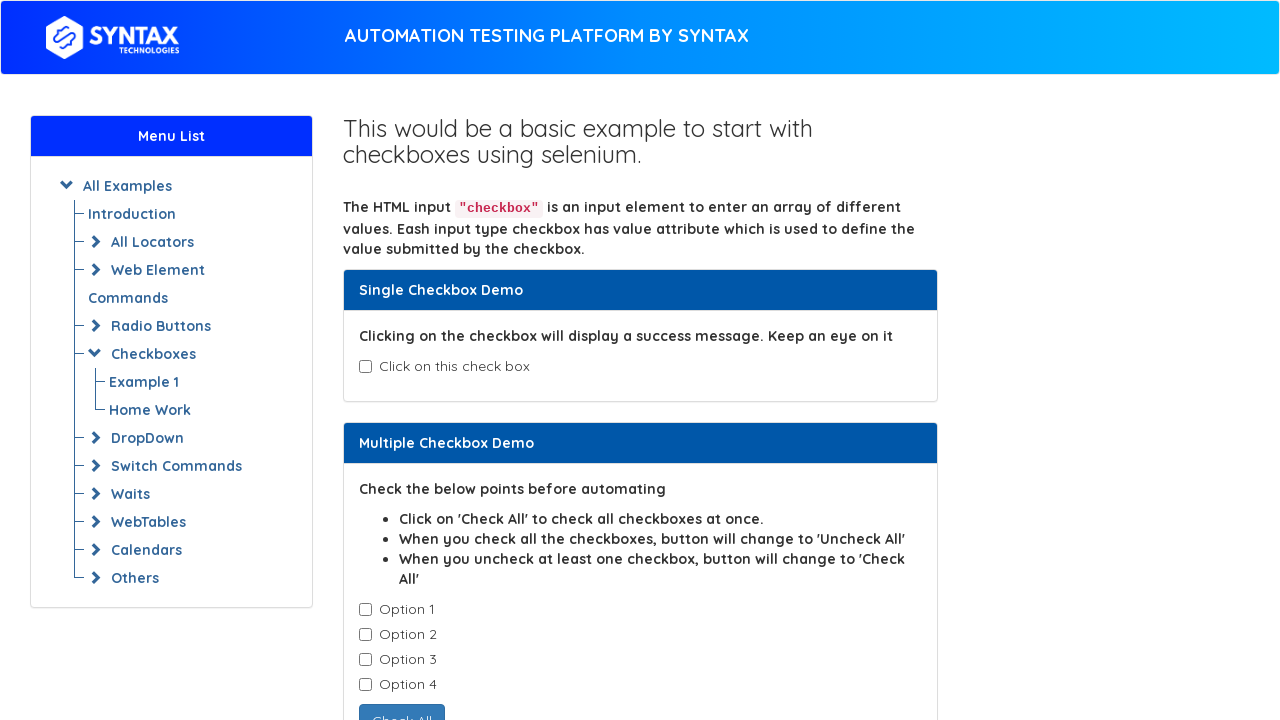

Found and clicked the 'Option-2' checkbox at (365, 635) on input.cb1-element >> nth=1
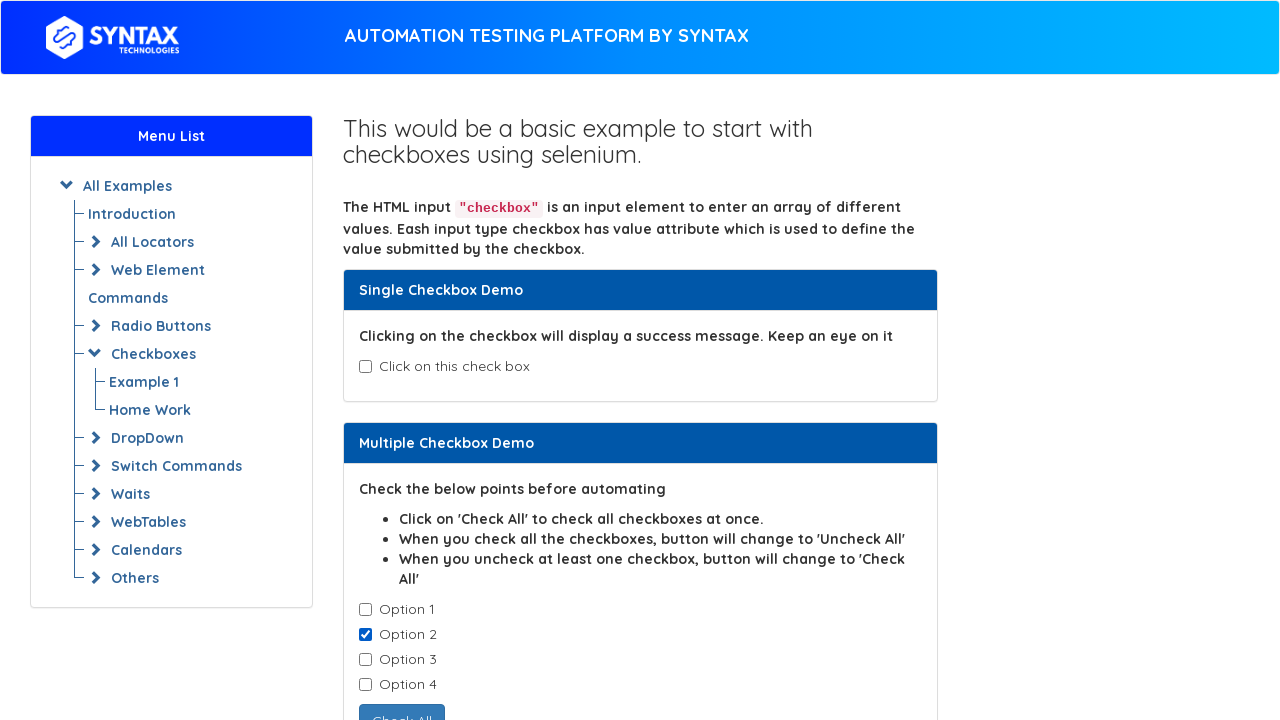

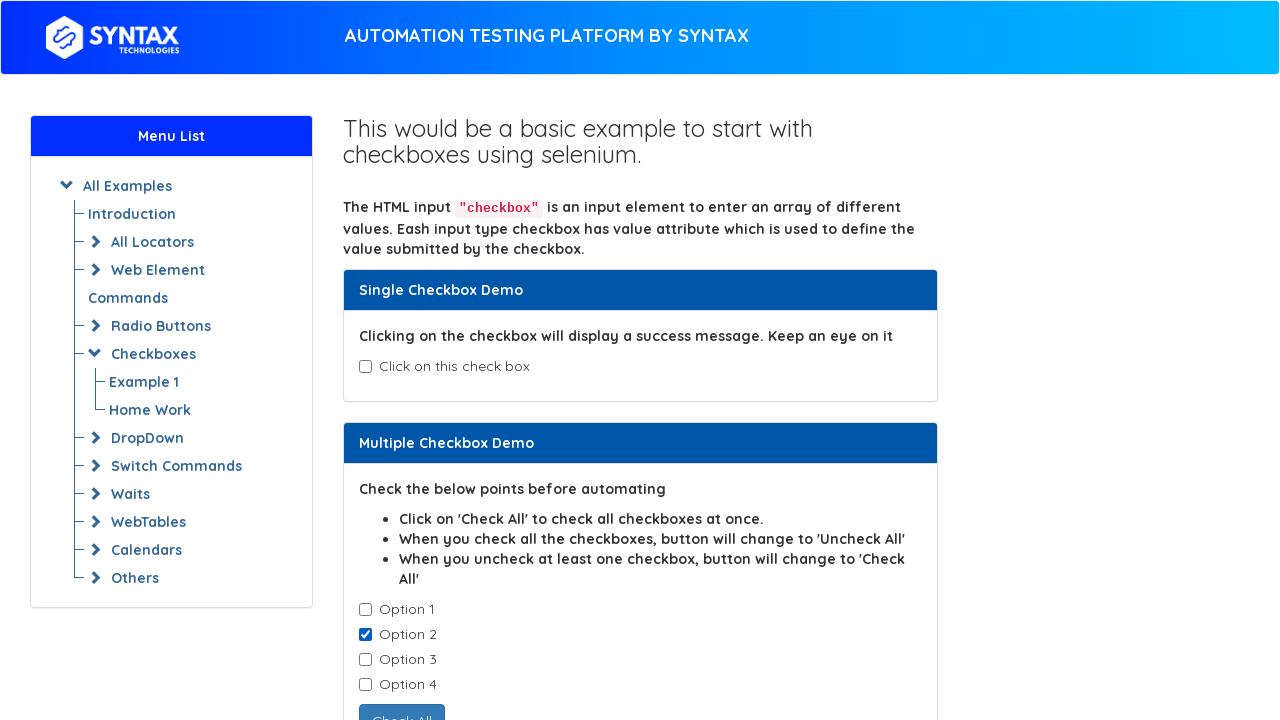